Tests explicit wait timing by clicking Start and waiting for Hello World text visibility.

Starting URL: http://the-internet.herokuapp.com/dynamic_loading/2

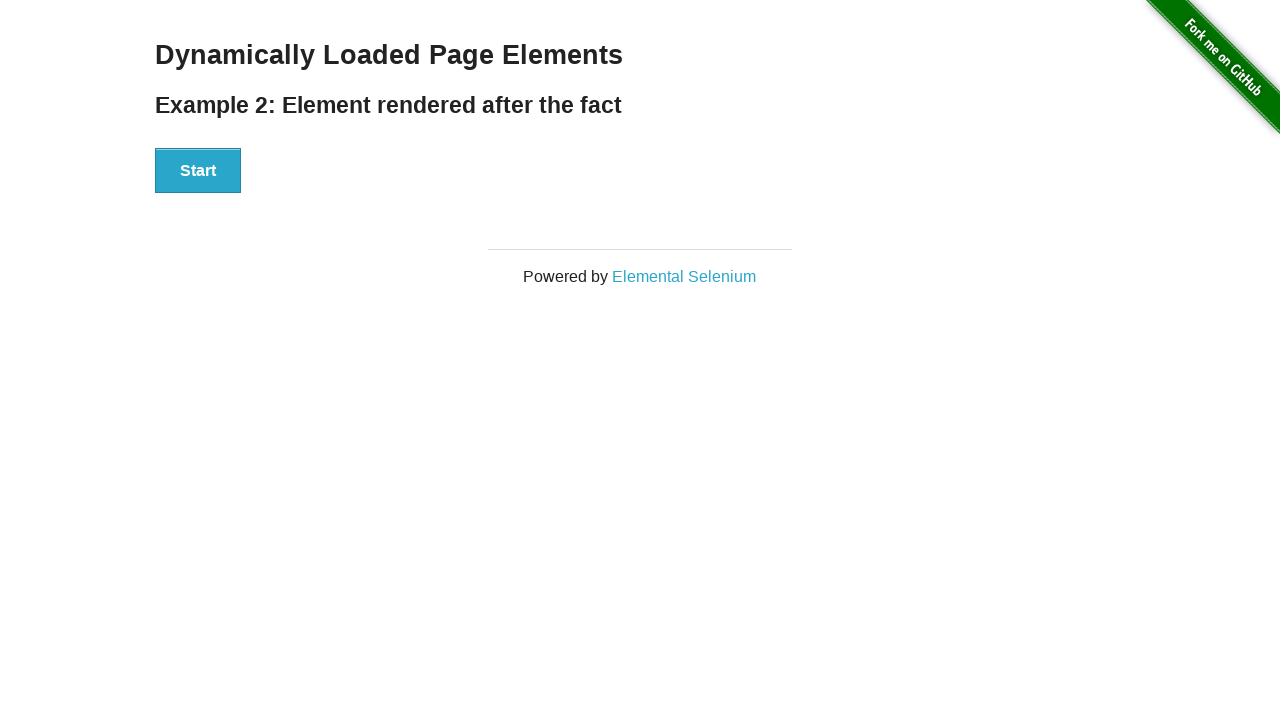

Clicked Start button on dynamic loading page at (198, 171) on button:has-text('Start')
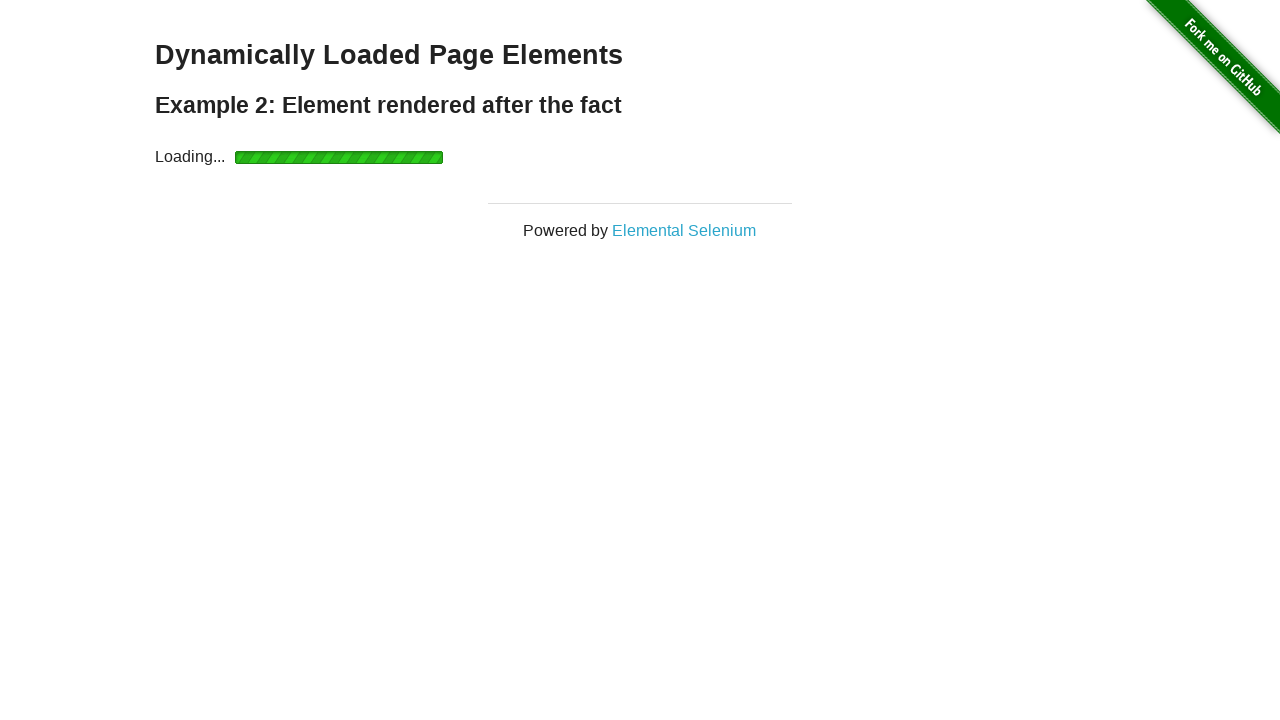

Waited for 'Hello World!' text to become visible
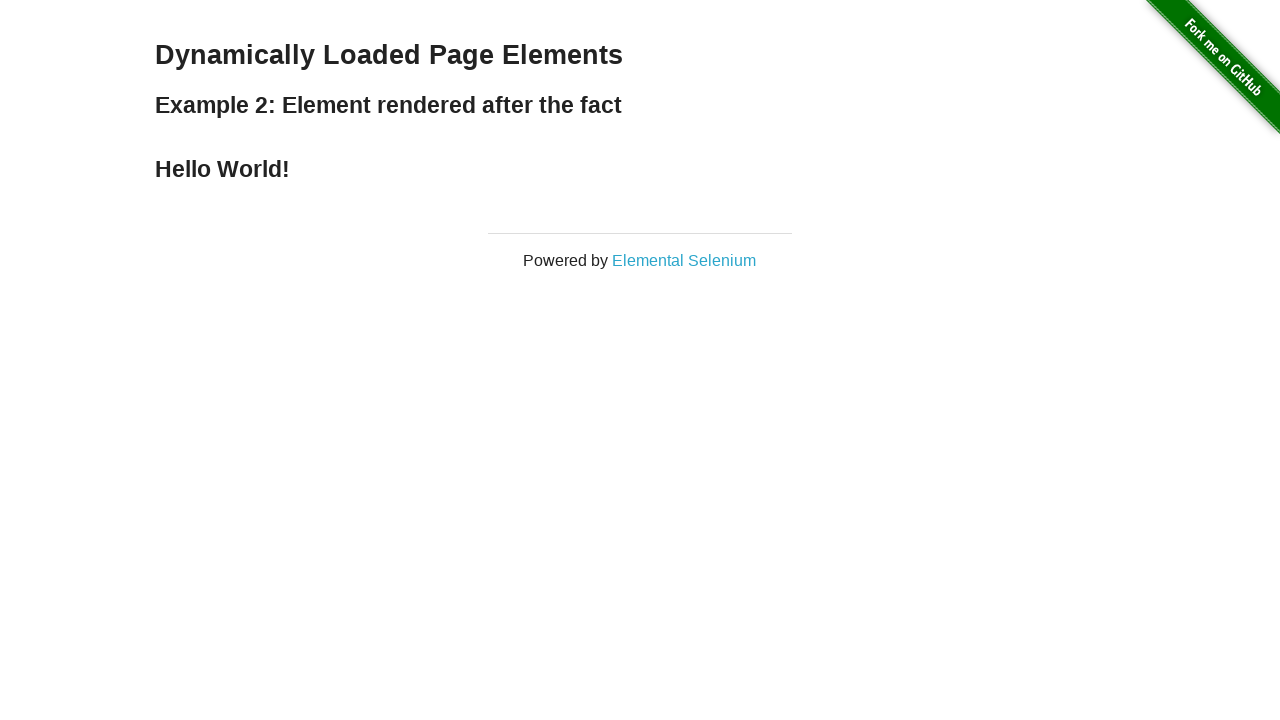

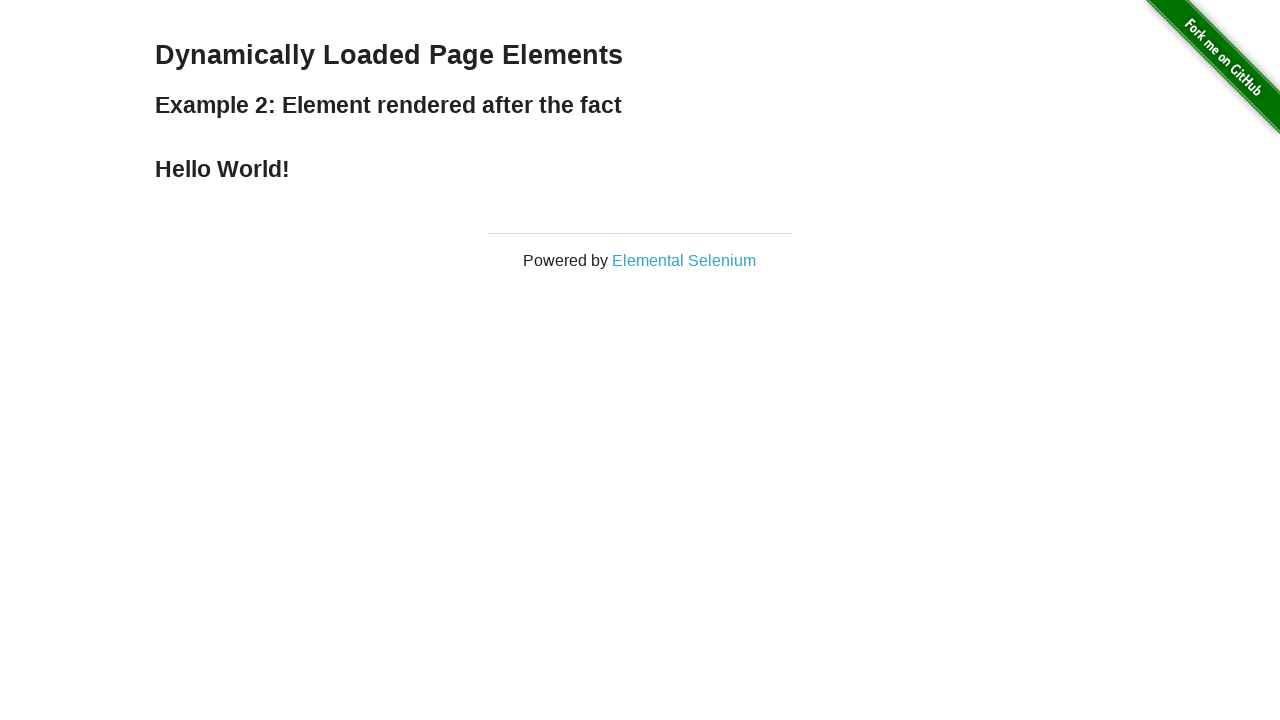